Tests selecting and deselecting items from a list on the Selectable demo page by clicking on the first list item twice to toggle its selection state.

Starting URL: https://demoqa.com/selectable

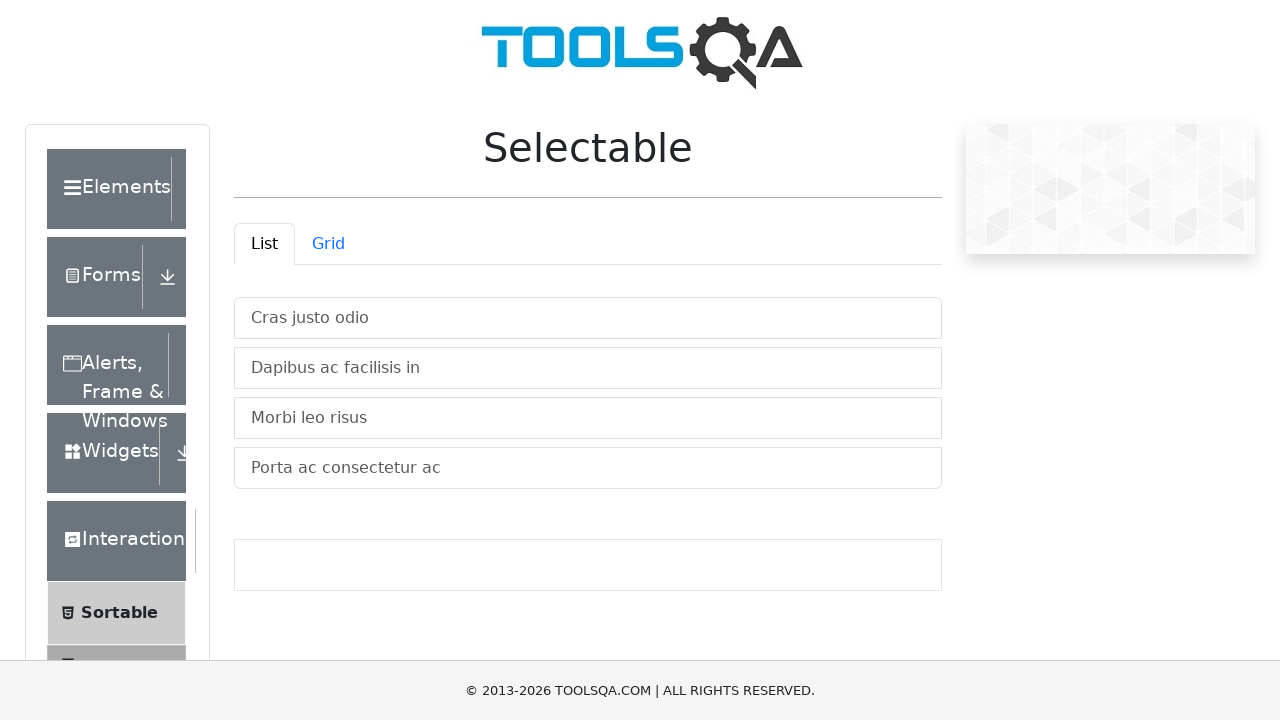

Clicked on the List tab to display list items at (264, 244) on #demo-tab-list
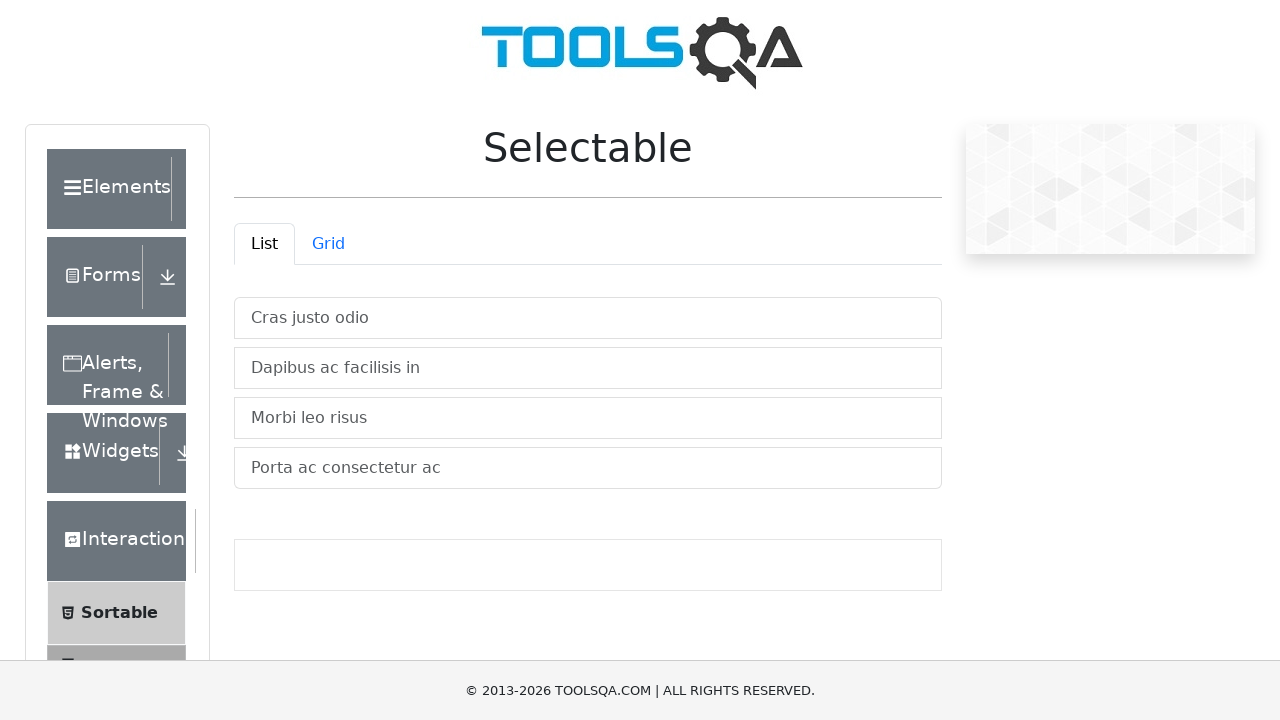

List items are now visible
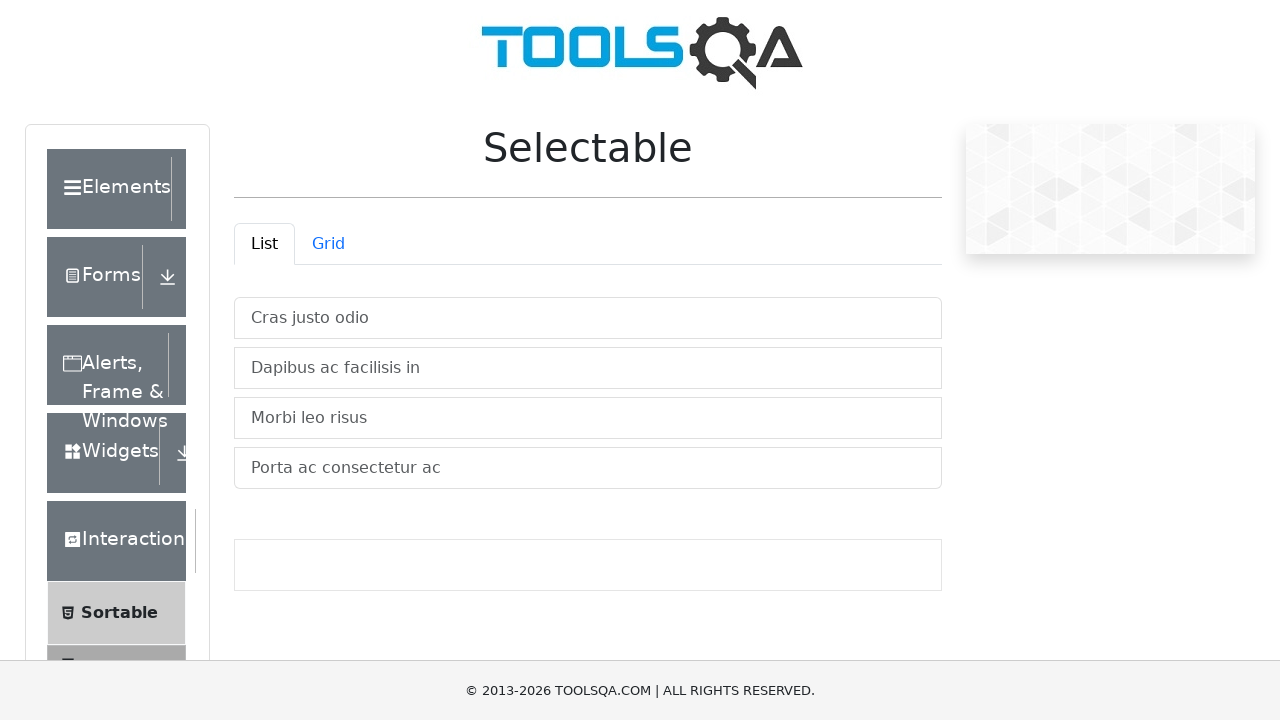

Clicked on the first list item to select it at (588, 318) on #verticalListContainer .list-group-item >> nth=0
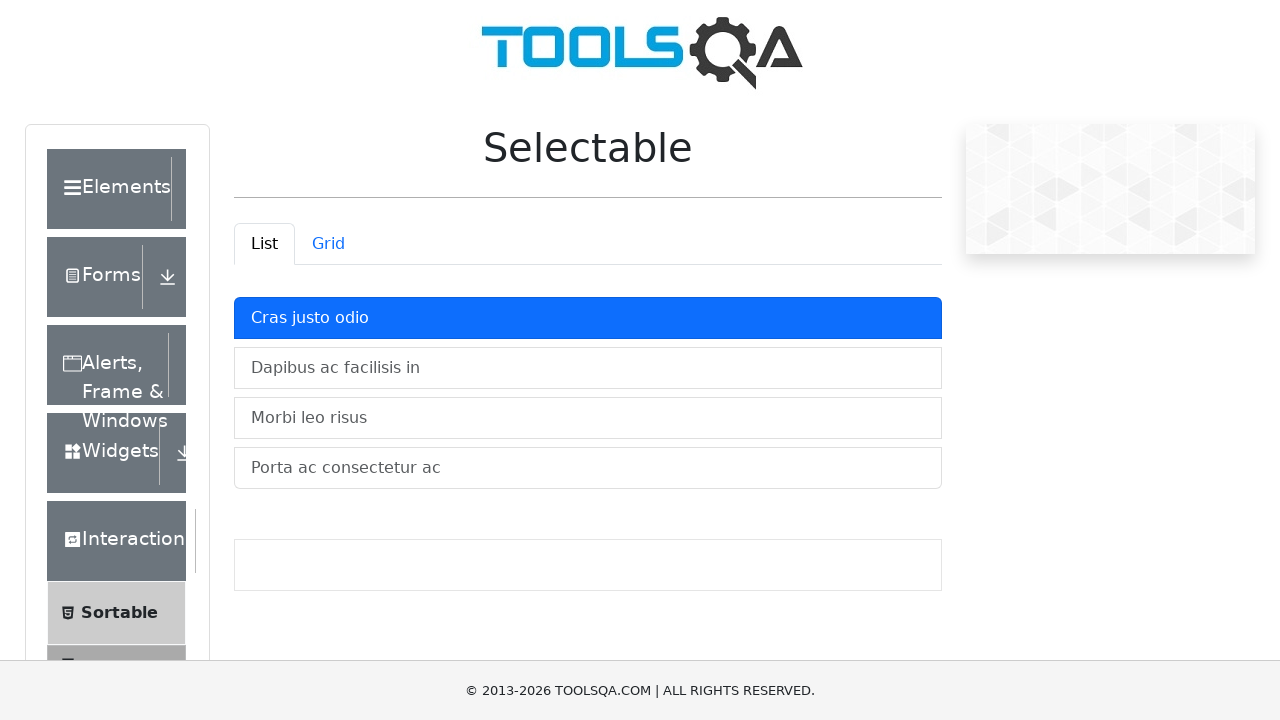

Verified that the first item is selected (has 'active' class)
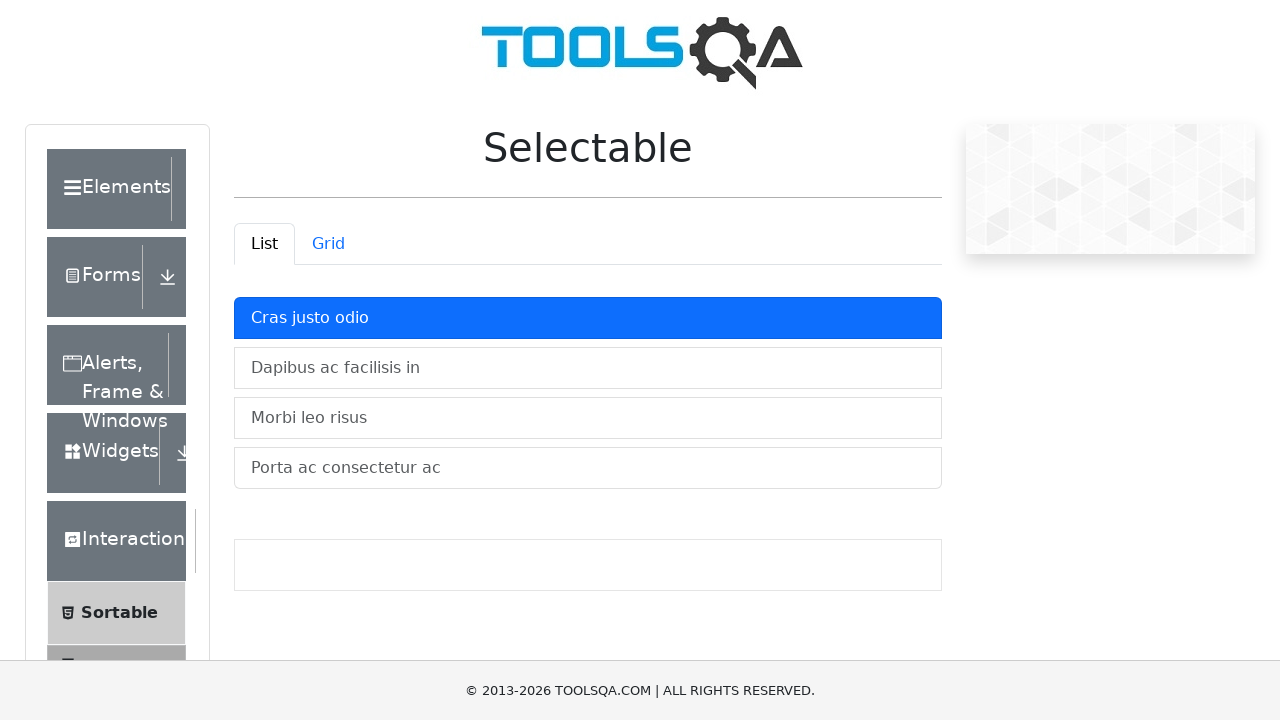

Clicked on the first list item again to deselect it at (588, 318) on #verticalListContainer .list-group-item >> nth=0
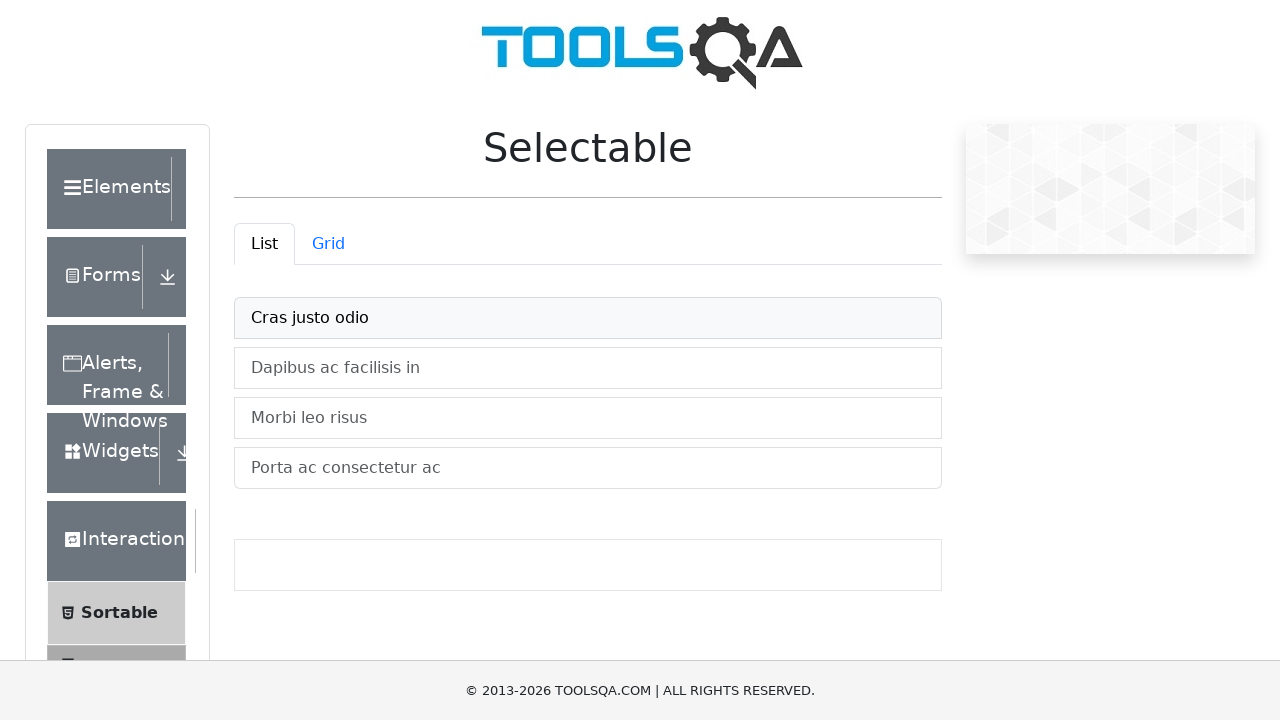

Verified that the first item is no longer selected (no 'active' class)
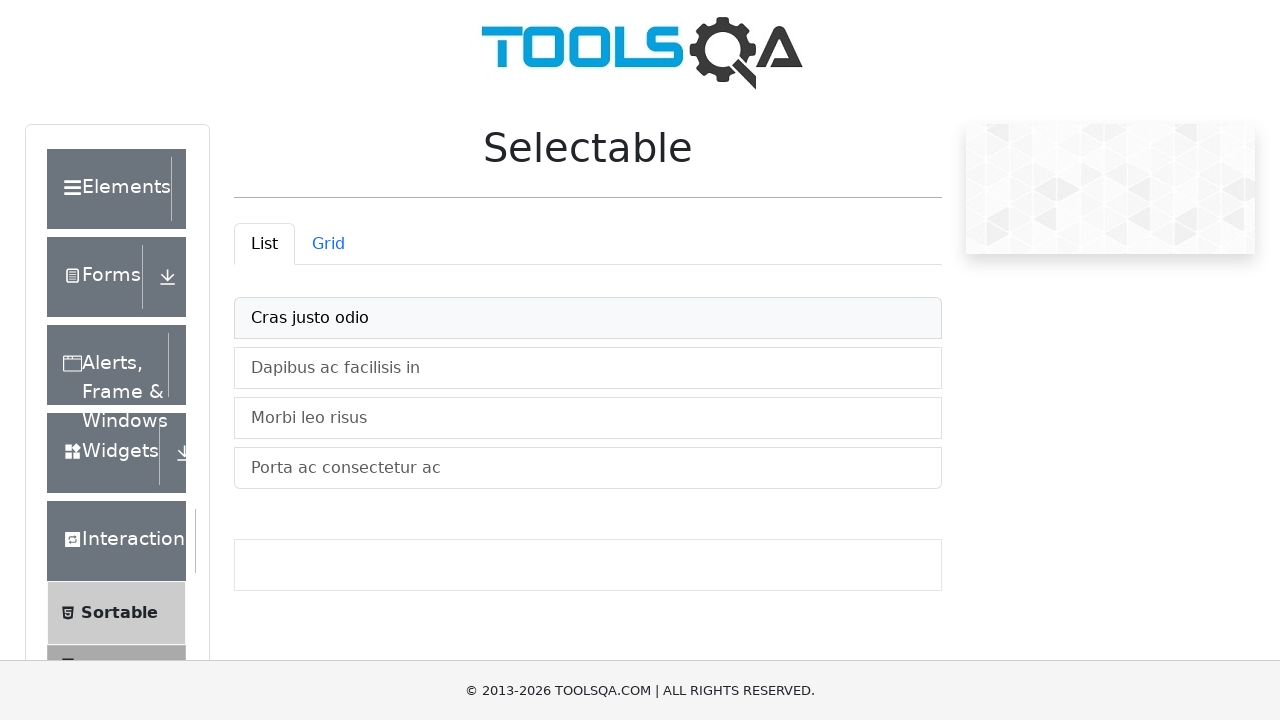

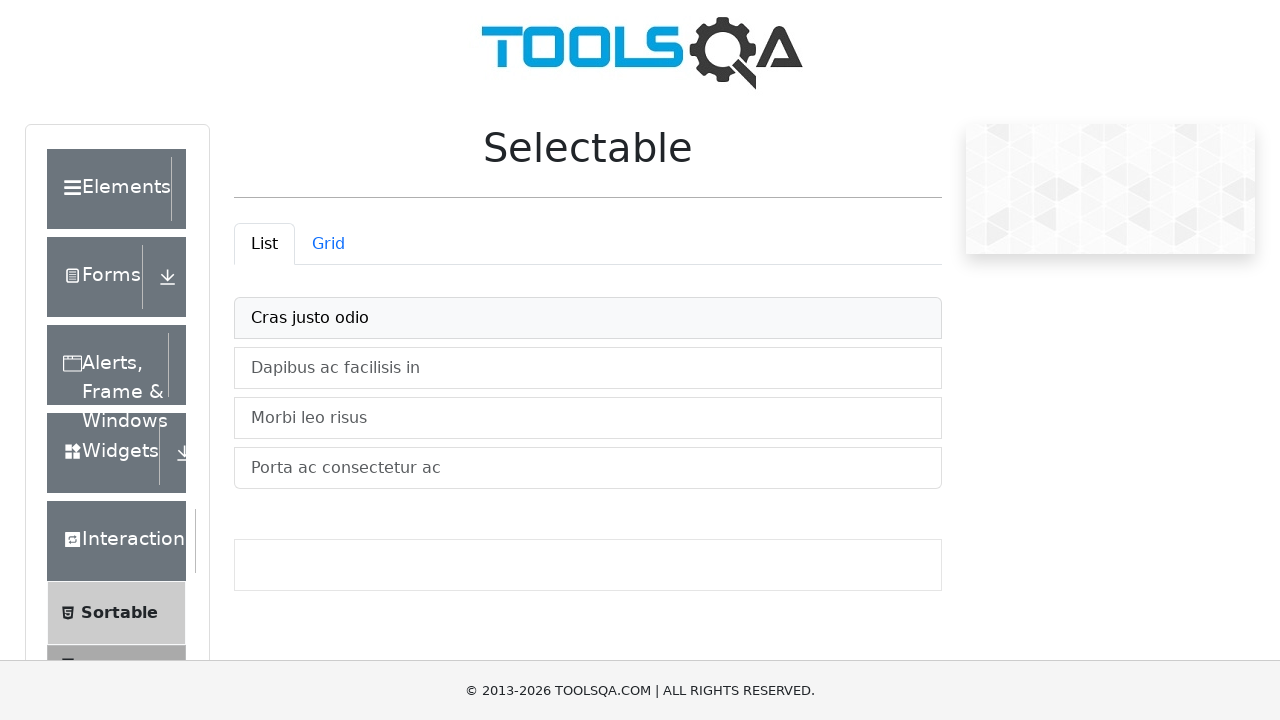